Tests checkbox functionality by finding all checkboxes on the page and checking any that are not already selected

Starting URL: https://the-internet.herokuapp.com/checkboxes

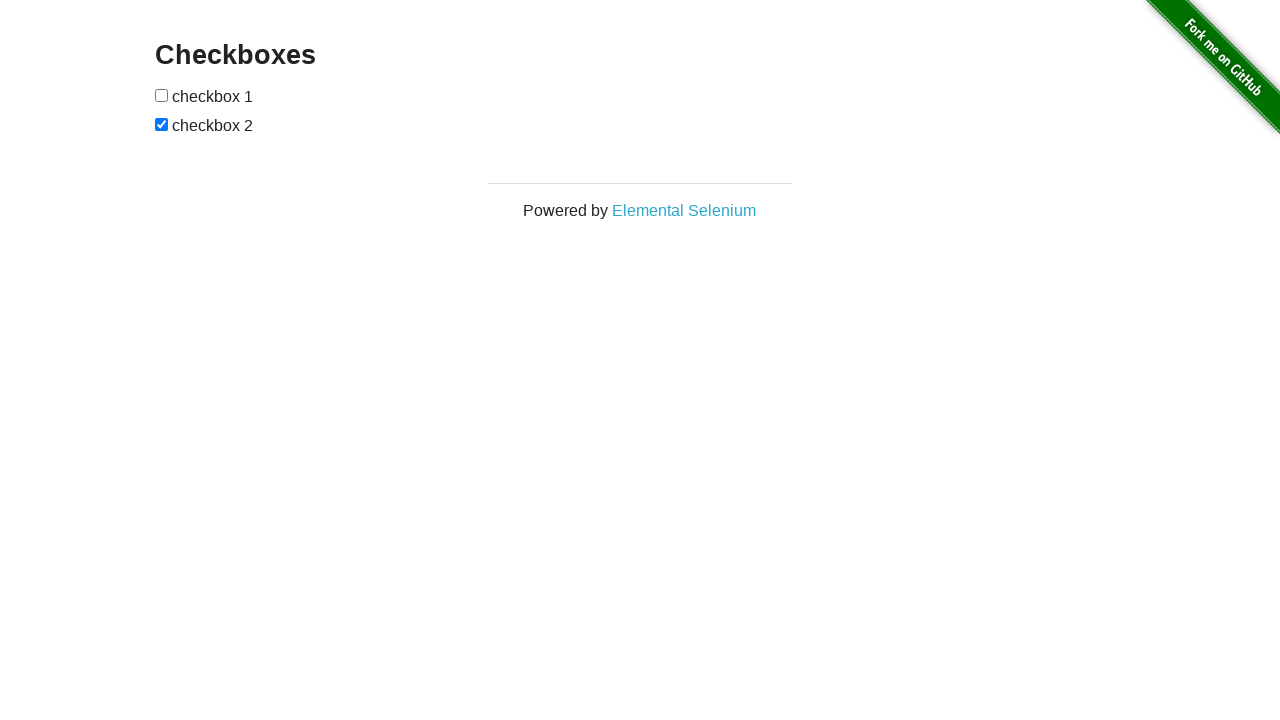

Navigated to checkbox demo page
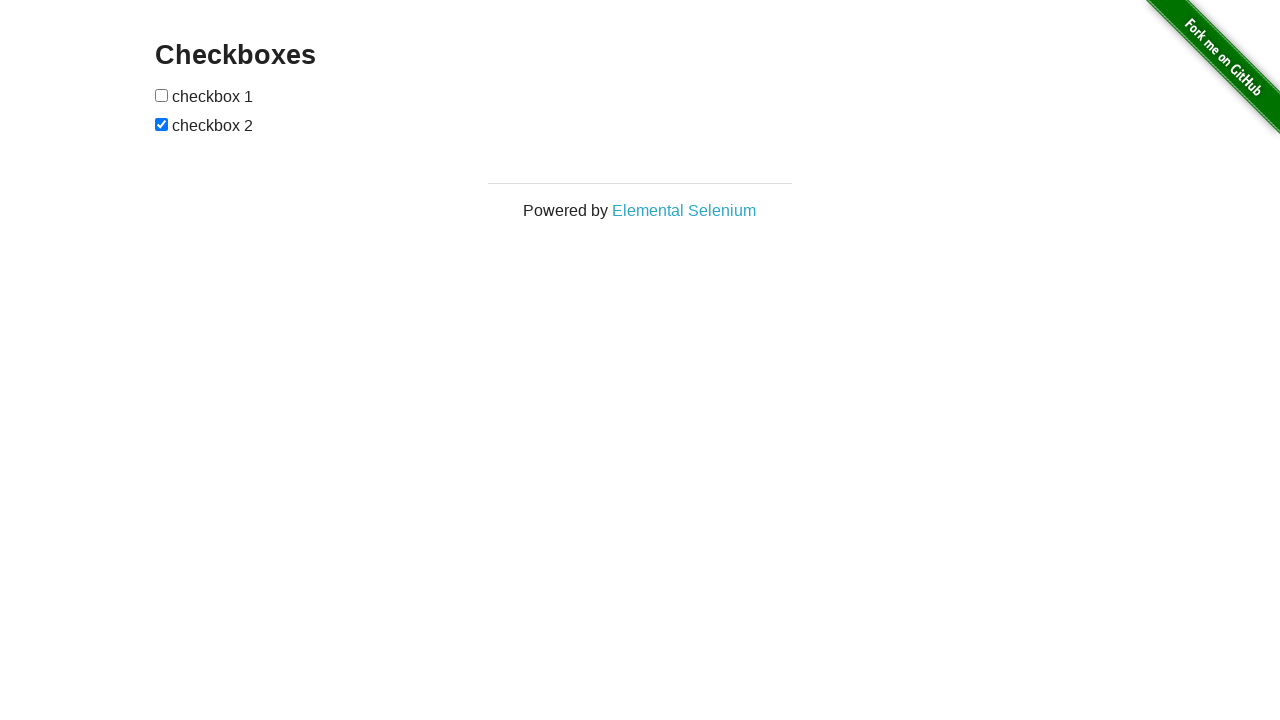

Found all checkboxes on the page
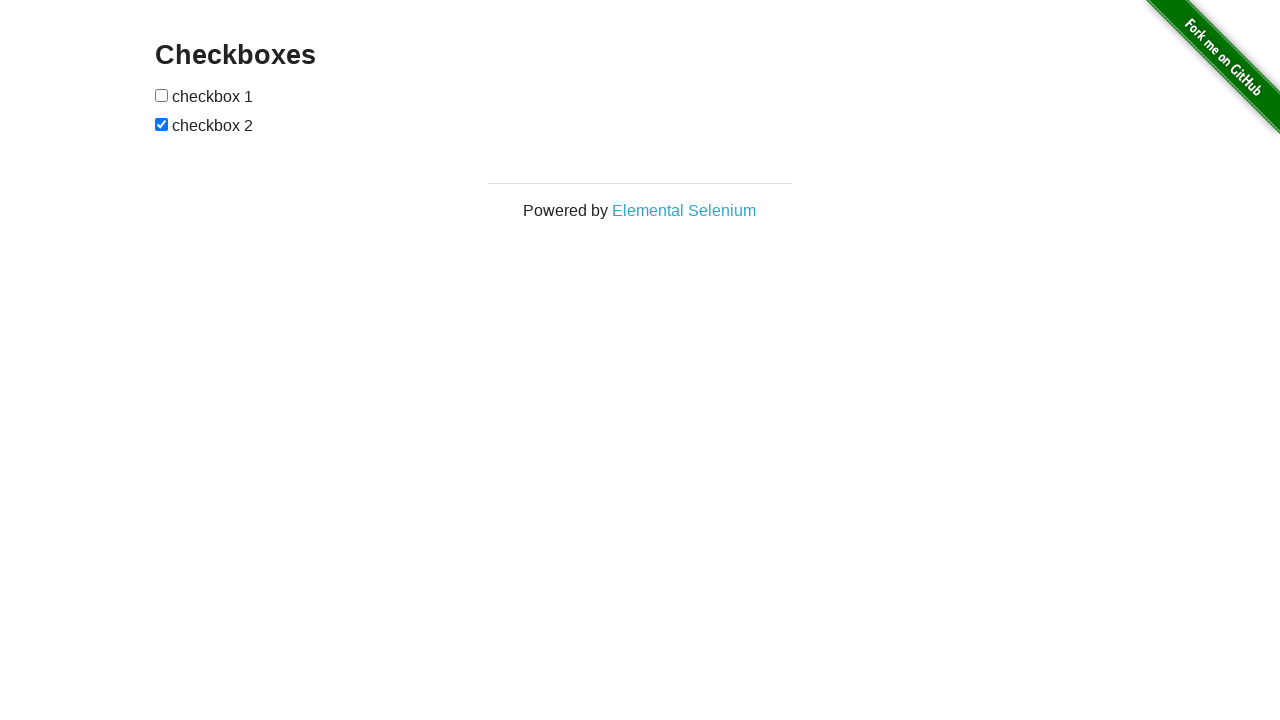

Clicked an unchecked checkbox to select it
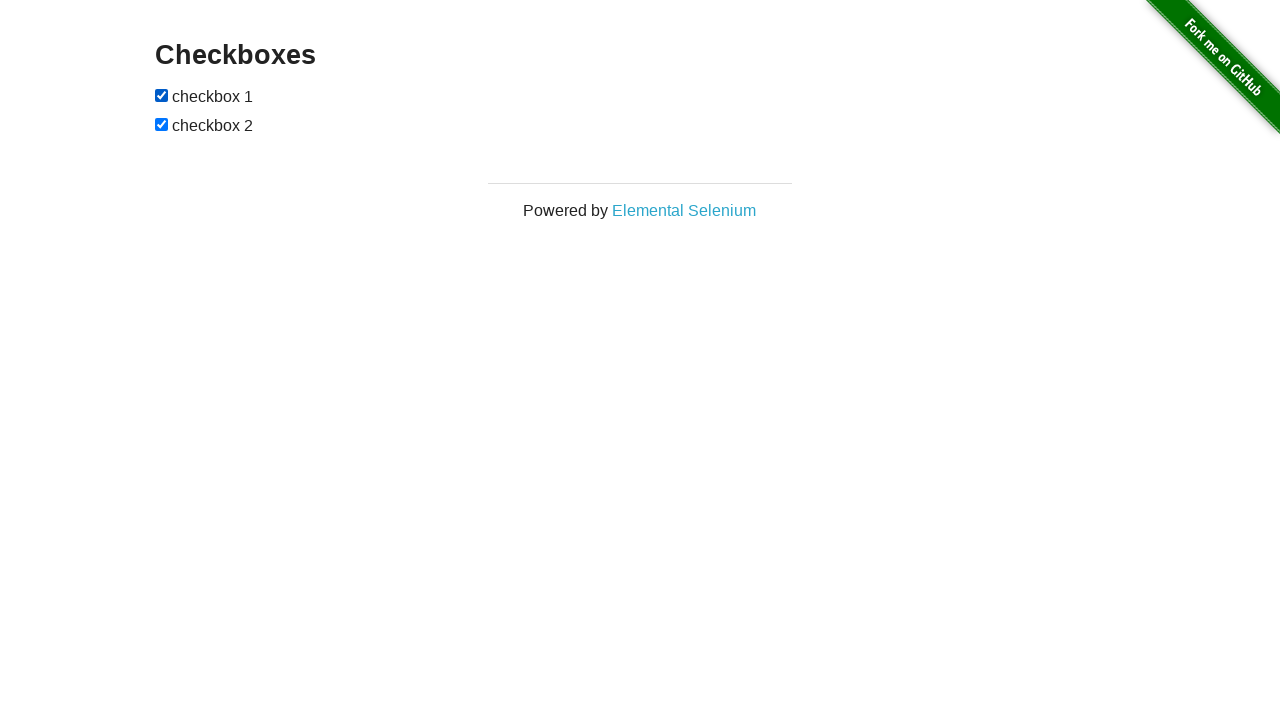

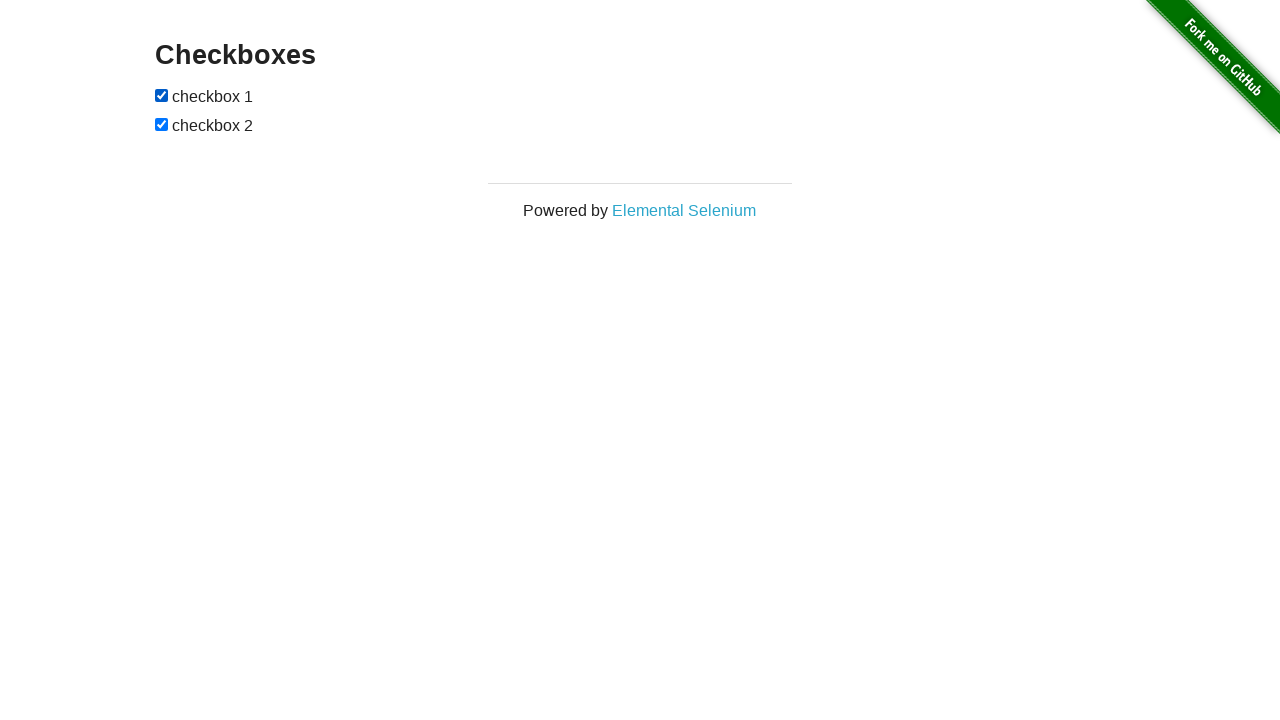